Tests alert handling by clicking a button, accepting a JavaScript alert dialog, reading a value from the page, calculating a result using a mathematical formula, entering it into an input field, and submitting the form.

Starting URL: http://suninjuly.github.io/alert_accept.html

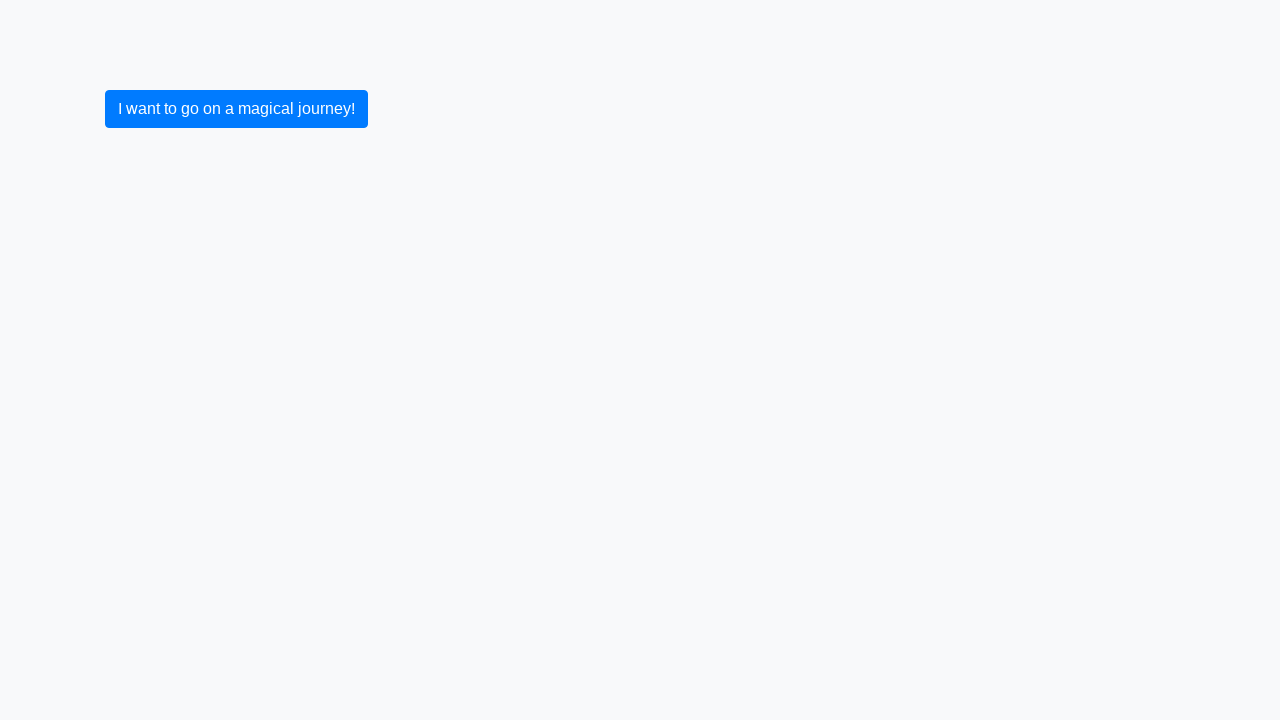

Registered dialog handler to automatically accept alerts
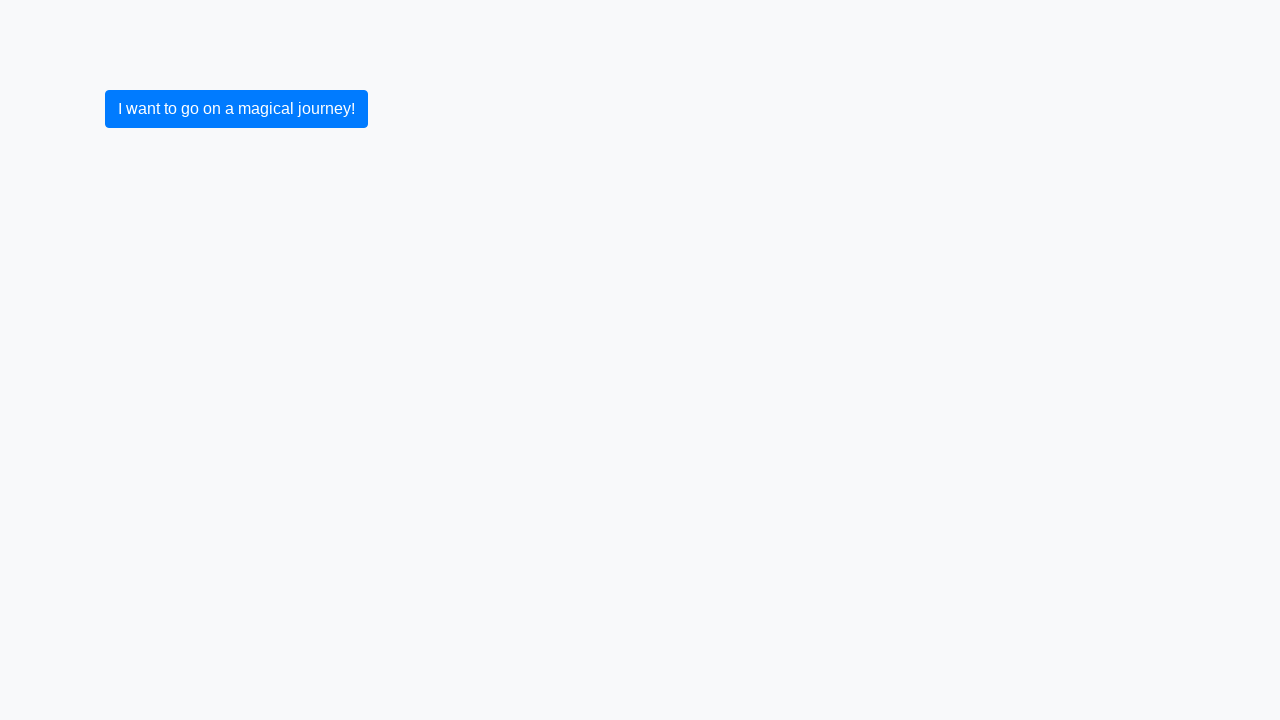

Clicked button to trigger JavaScript alert dialog at (236, 109) on button.btn
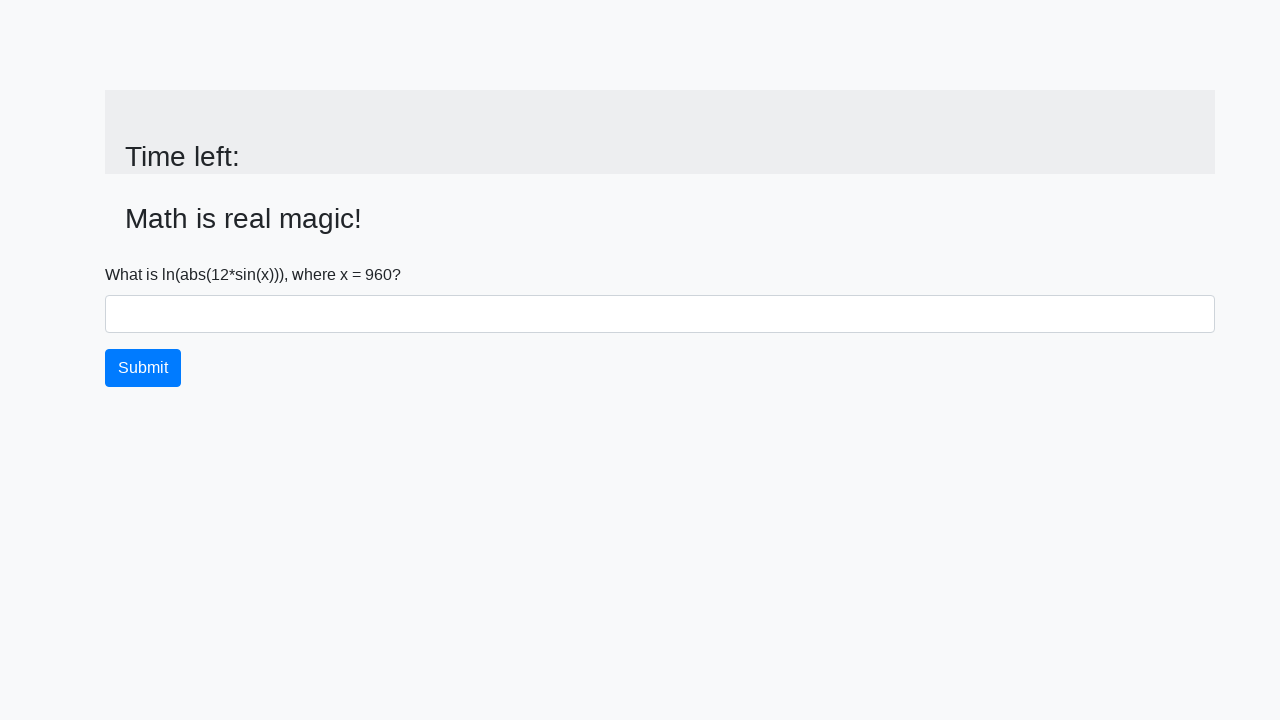

Alert was accepted and page updated with input value element
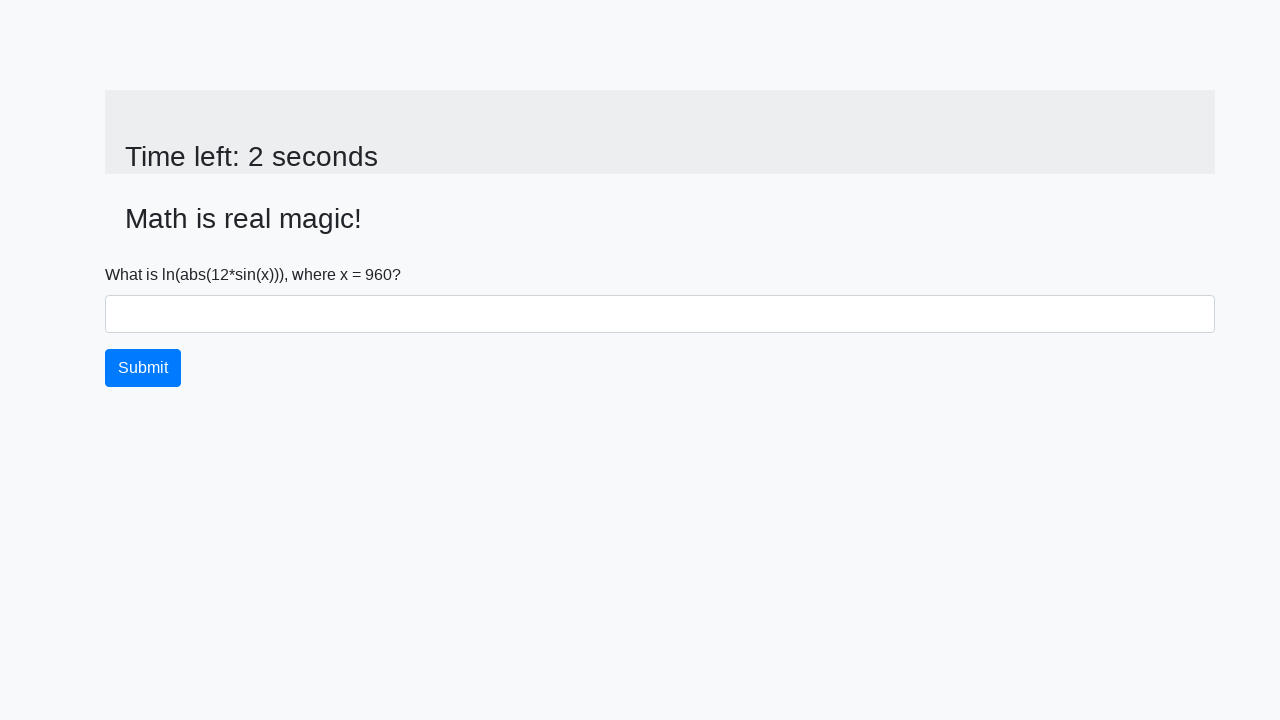

Read x value from page: 960
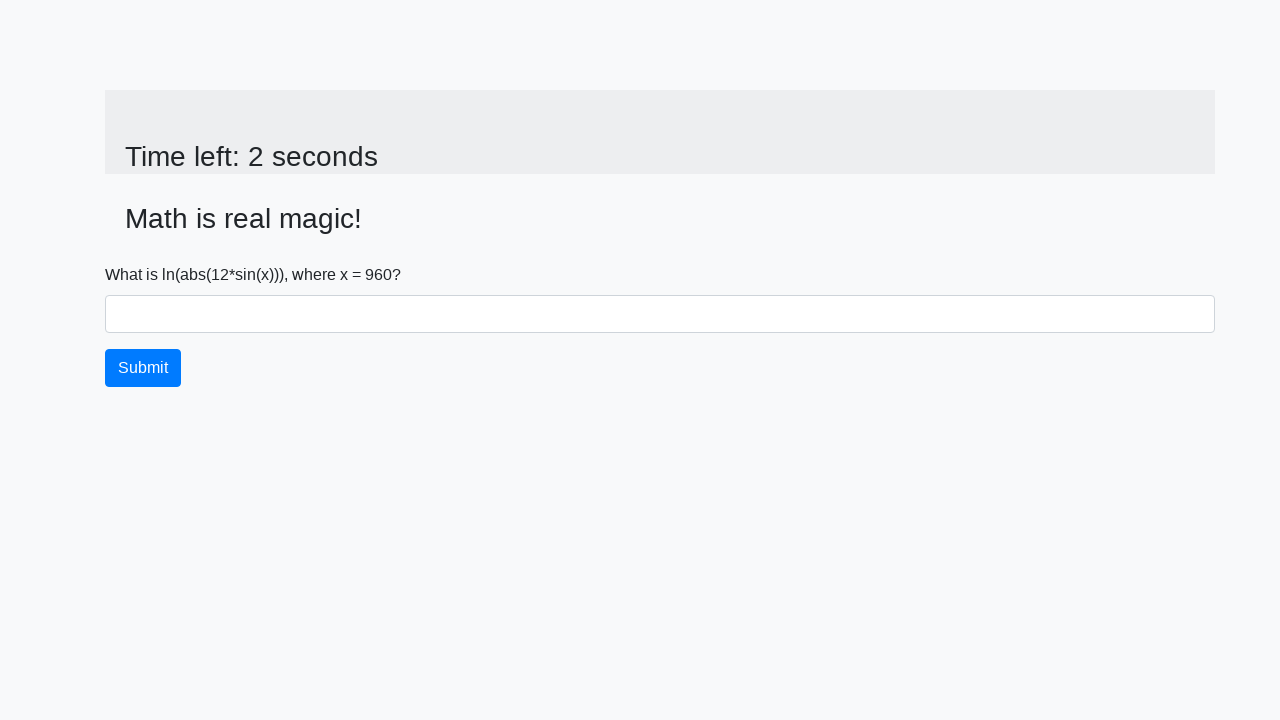

Calculated result using formula: y = 2.454976672241316
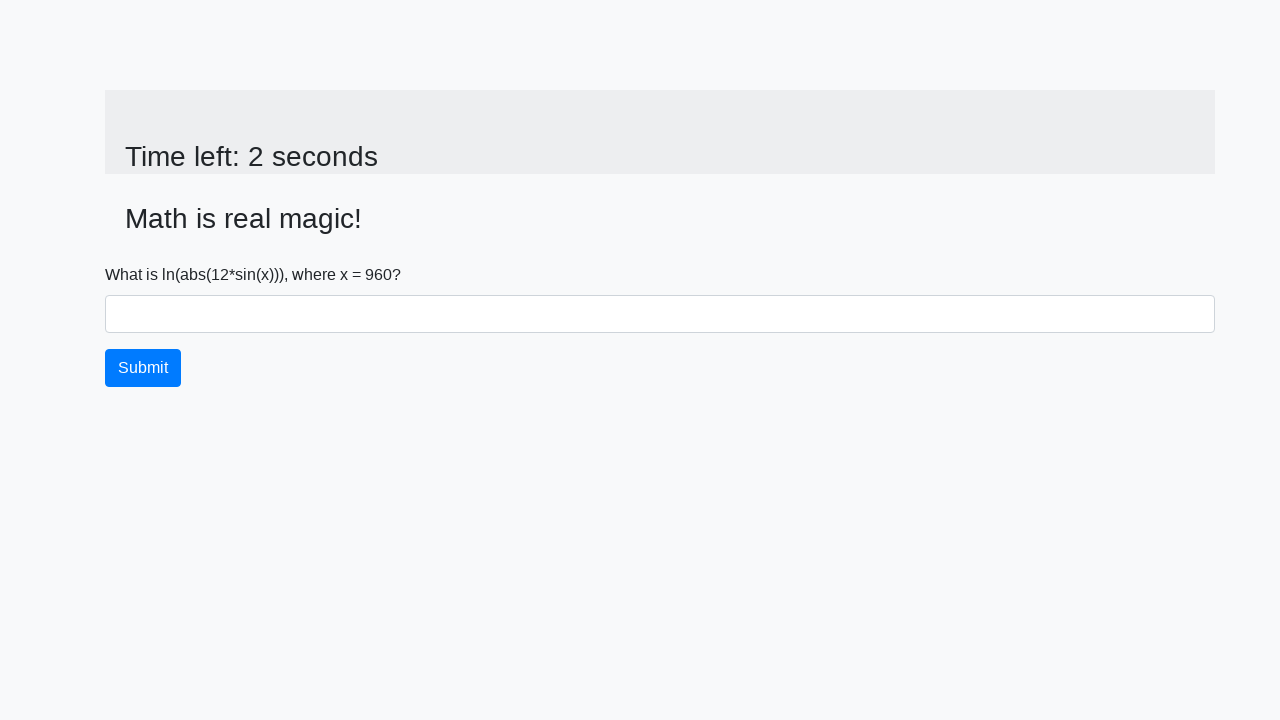

Filled answer field with calculated value: 2.454976672241316 on #answer
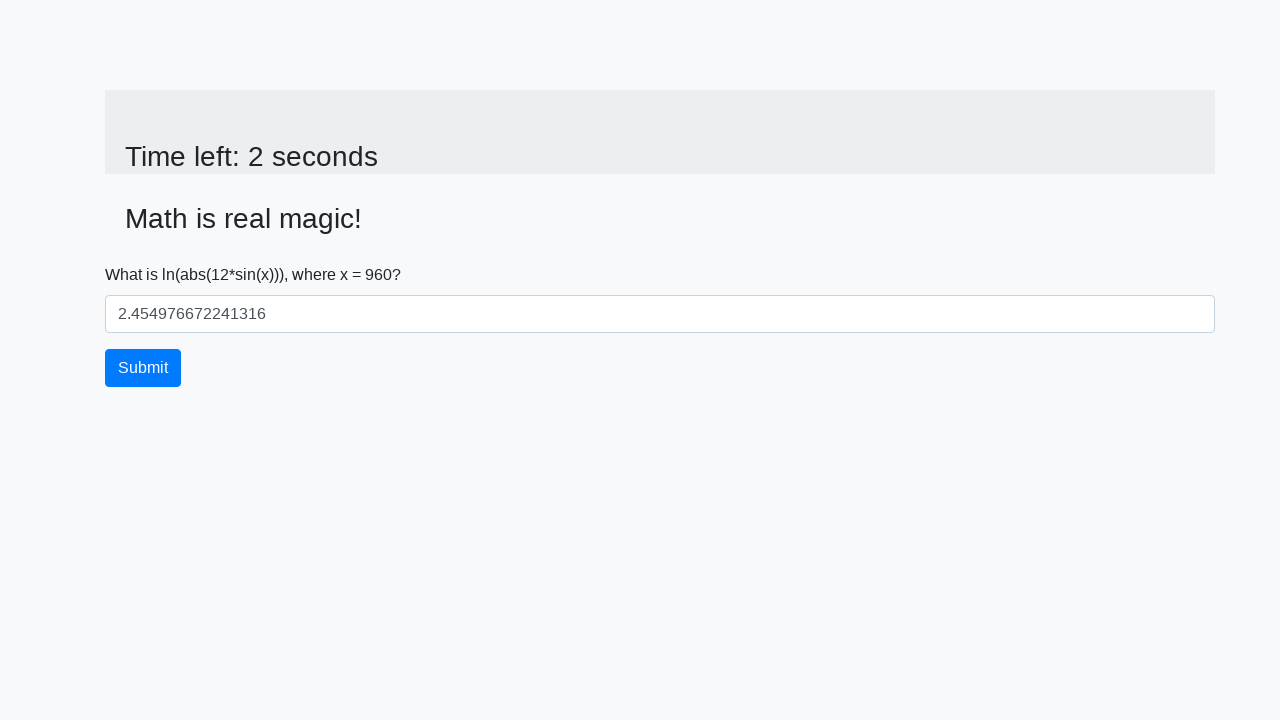

Clicked submit button to submit the form at (143, 368) on button.btn
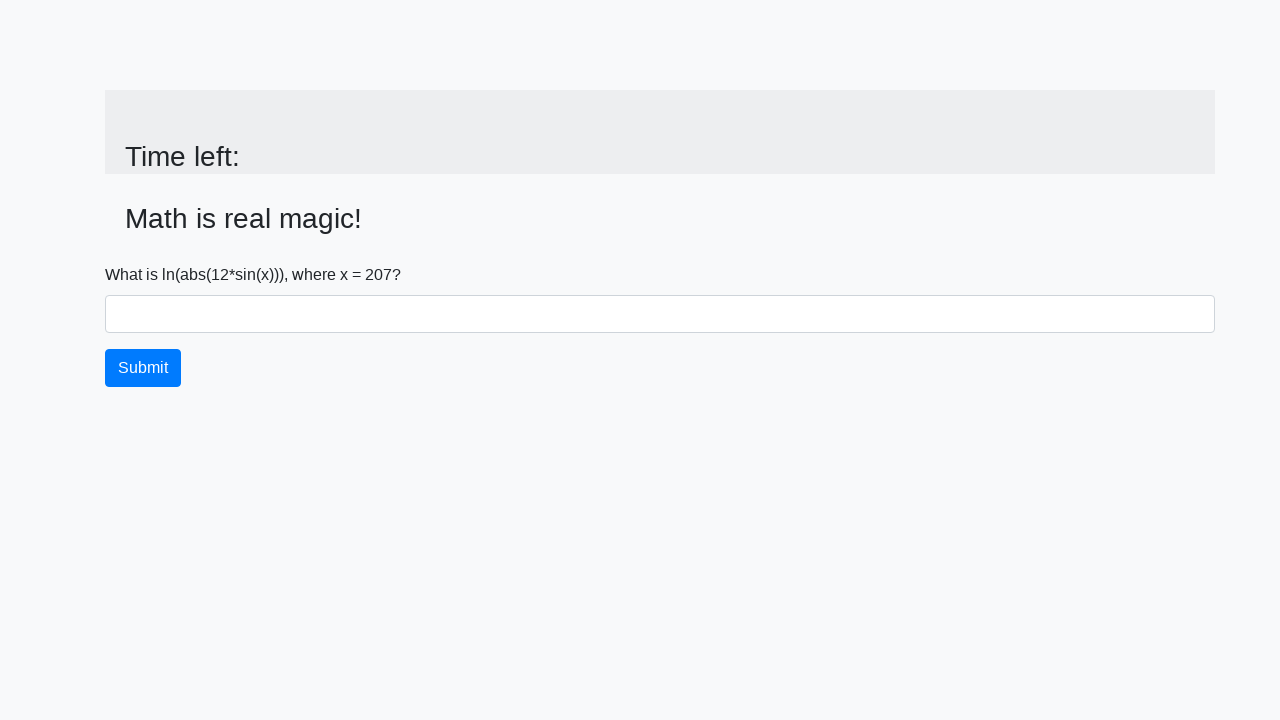

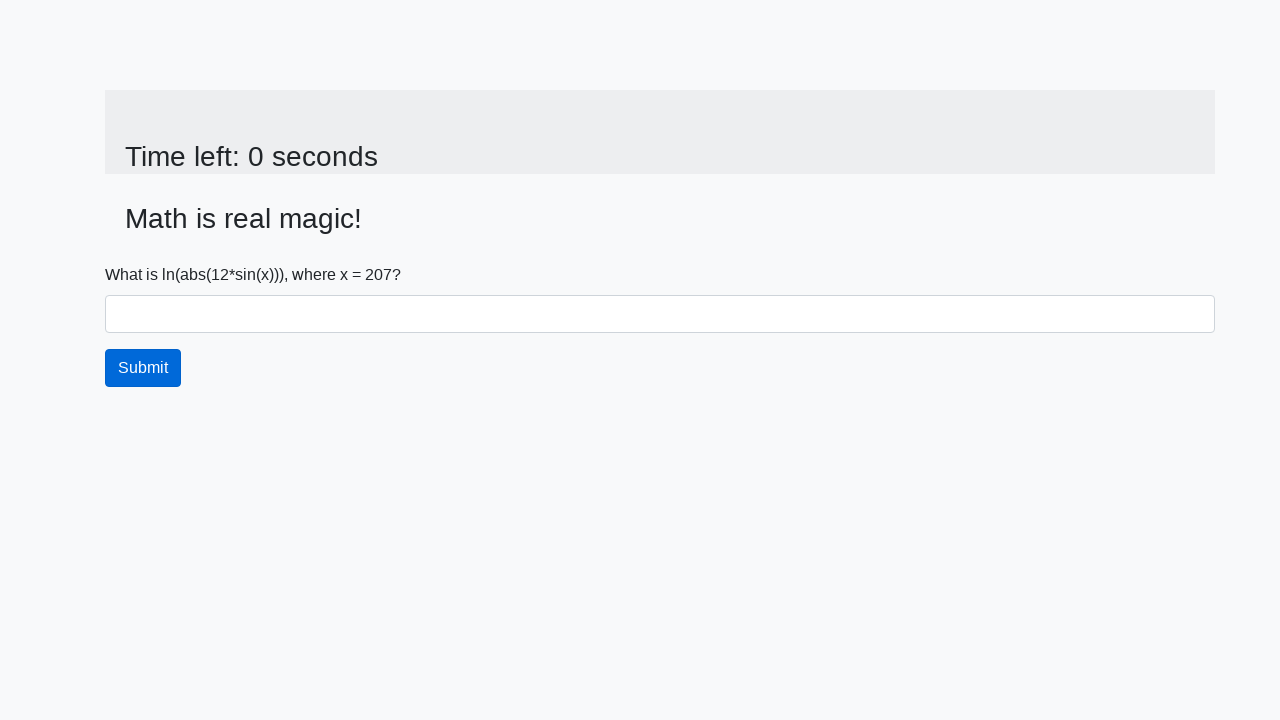